Tests browser navigation methods including navigating to different URLs, using back/forward buttons, and refreshing the page across Flipkart and YouTube websites

Starting URL: https://www.flipkart.com/

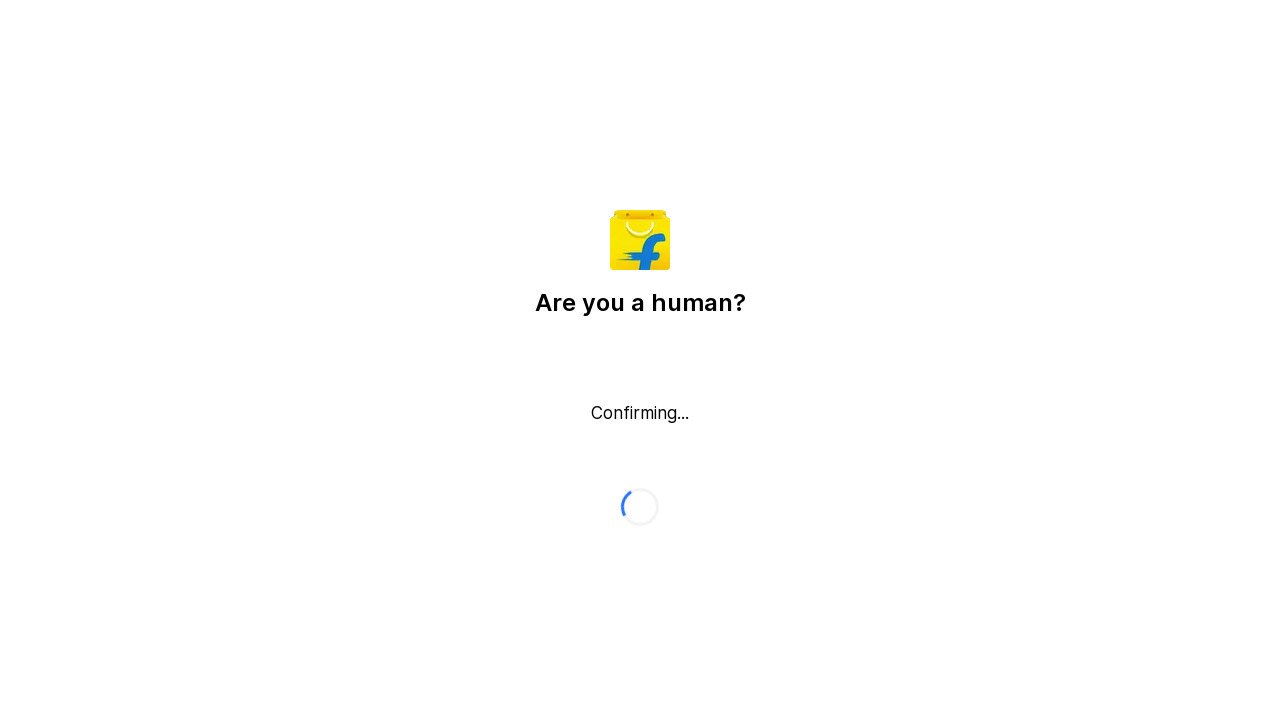

Set viewport size to 1920x1080
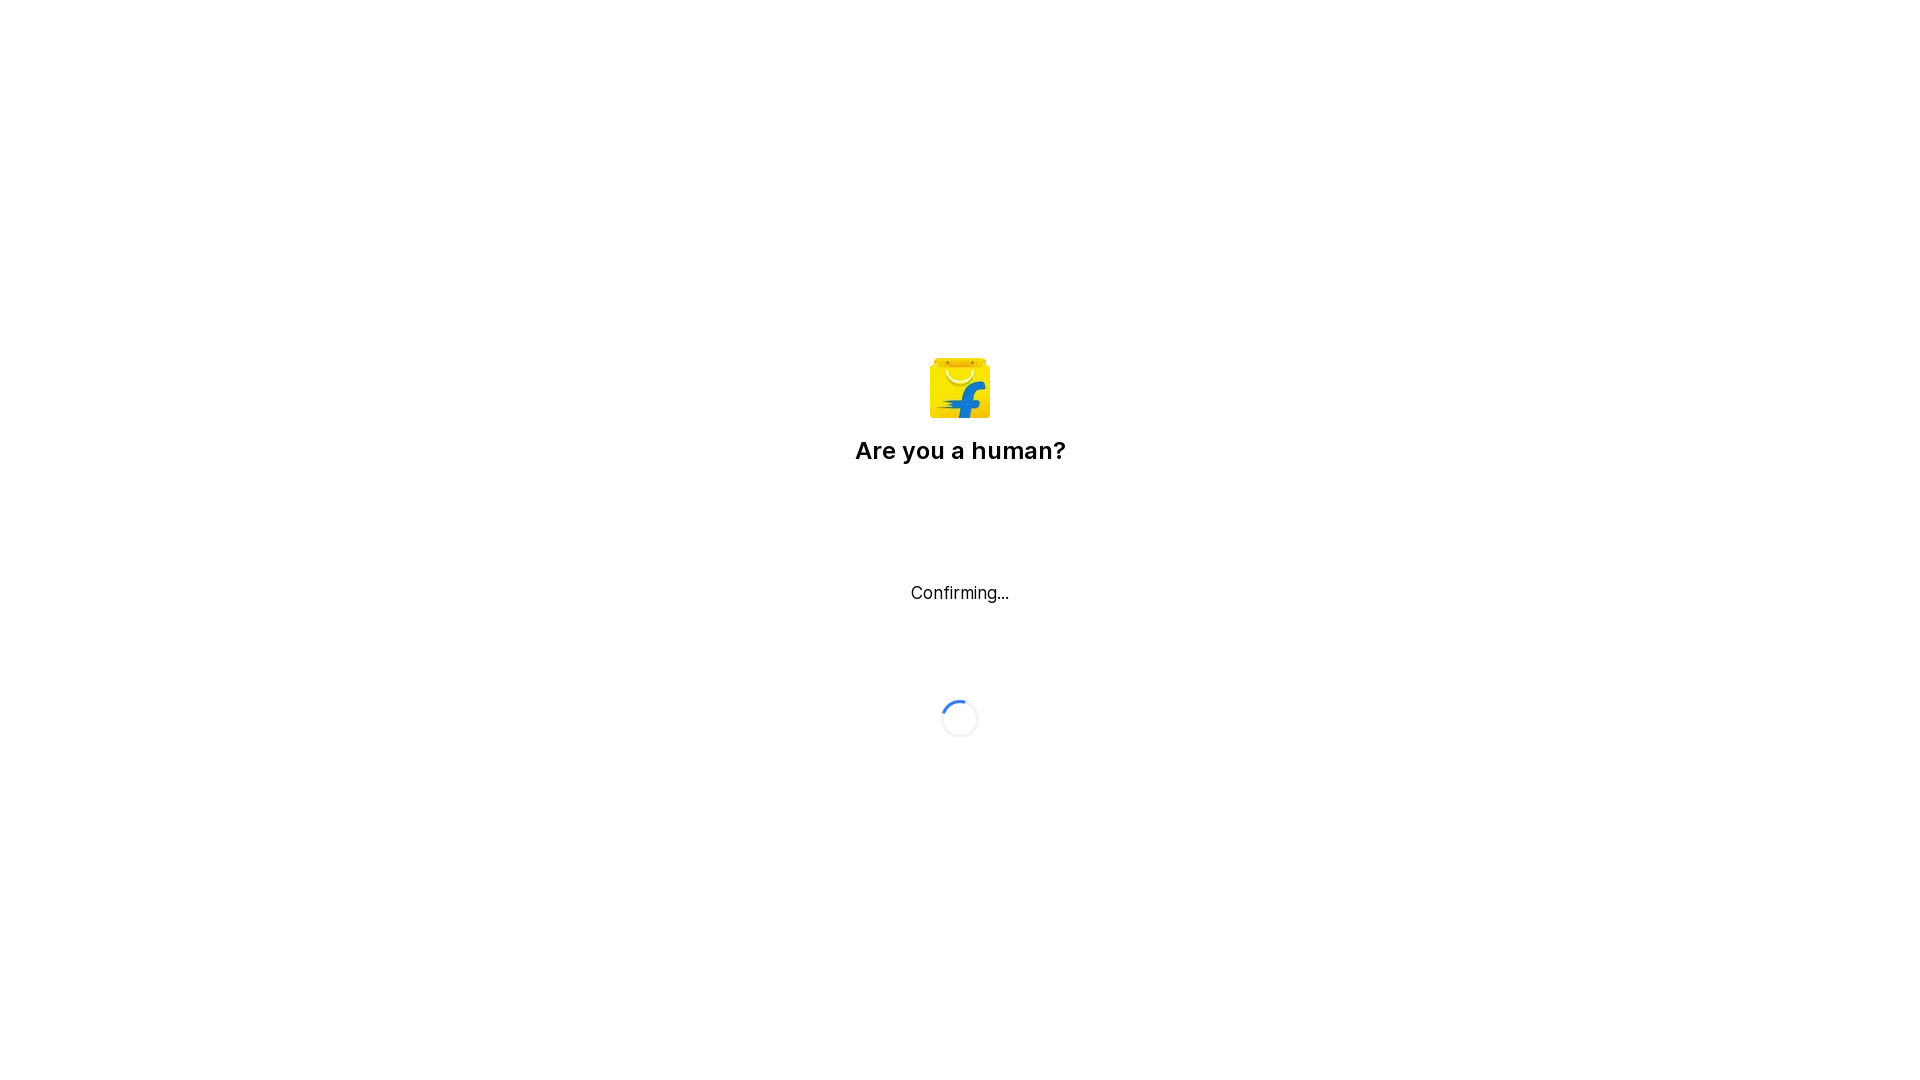

Navigated to Flipkart homepage
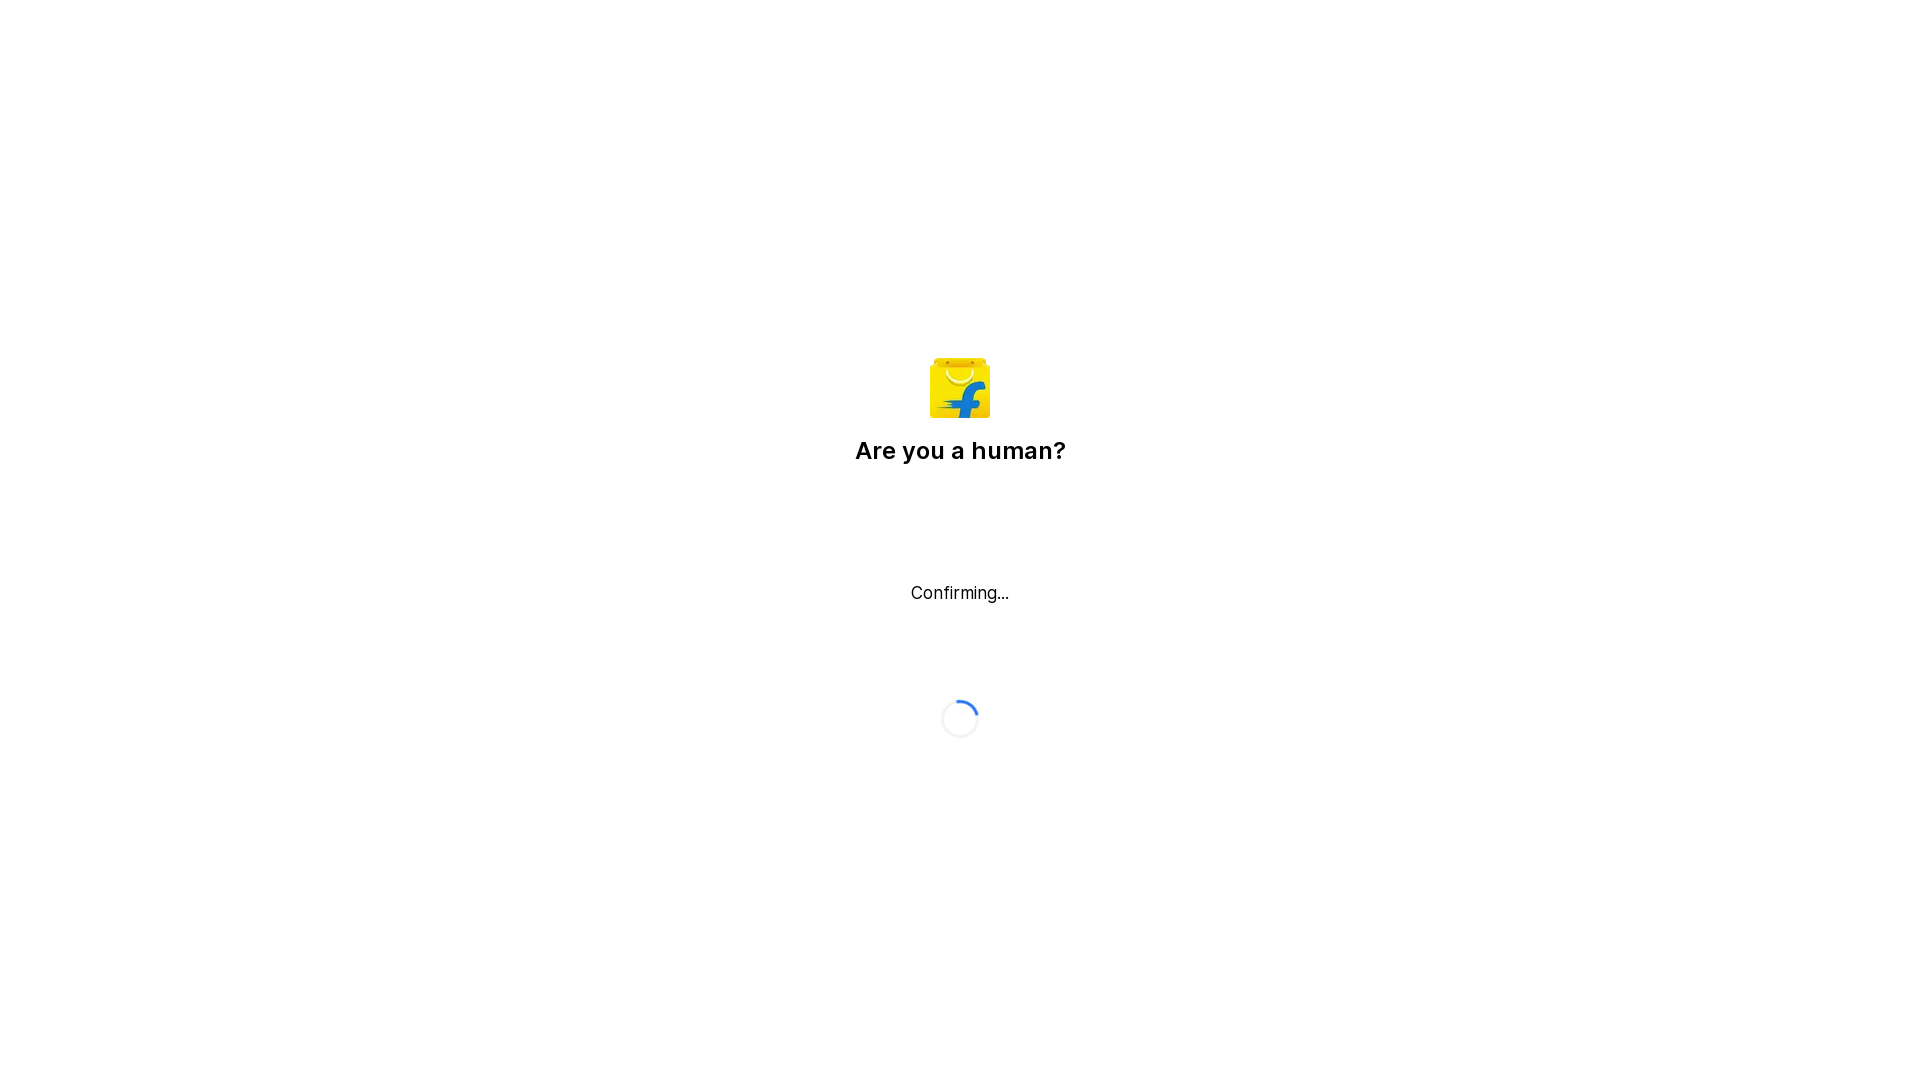

Navigated to YouTube
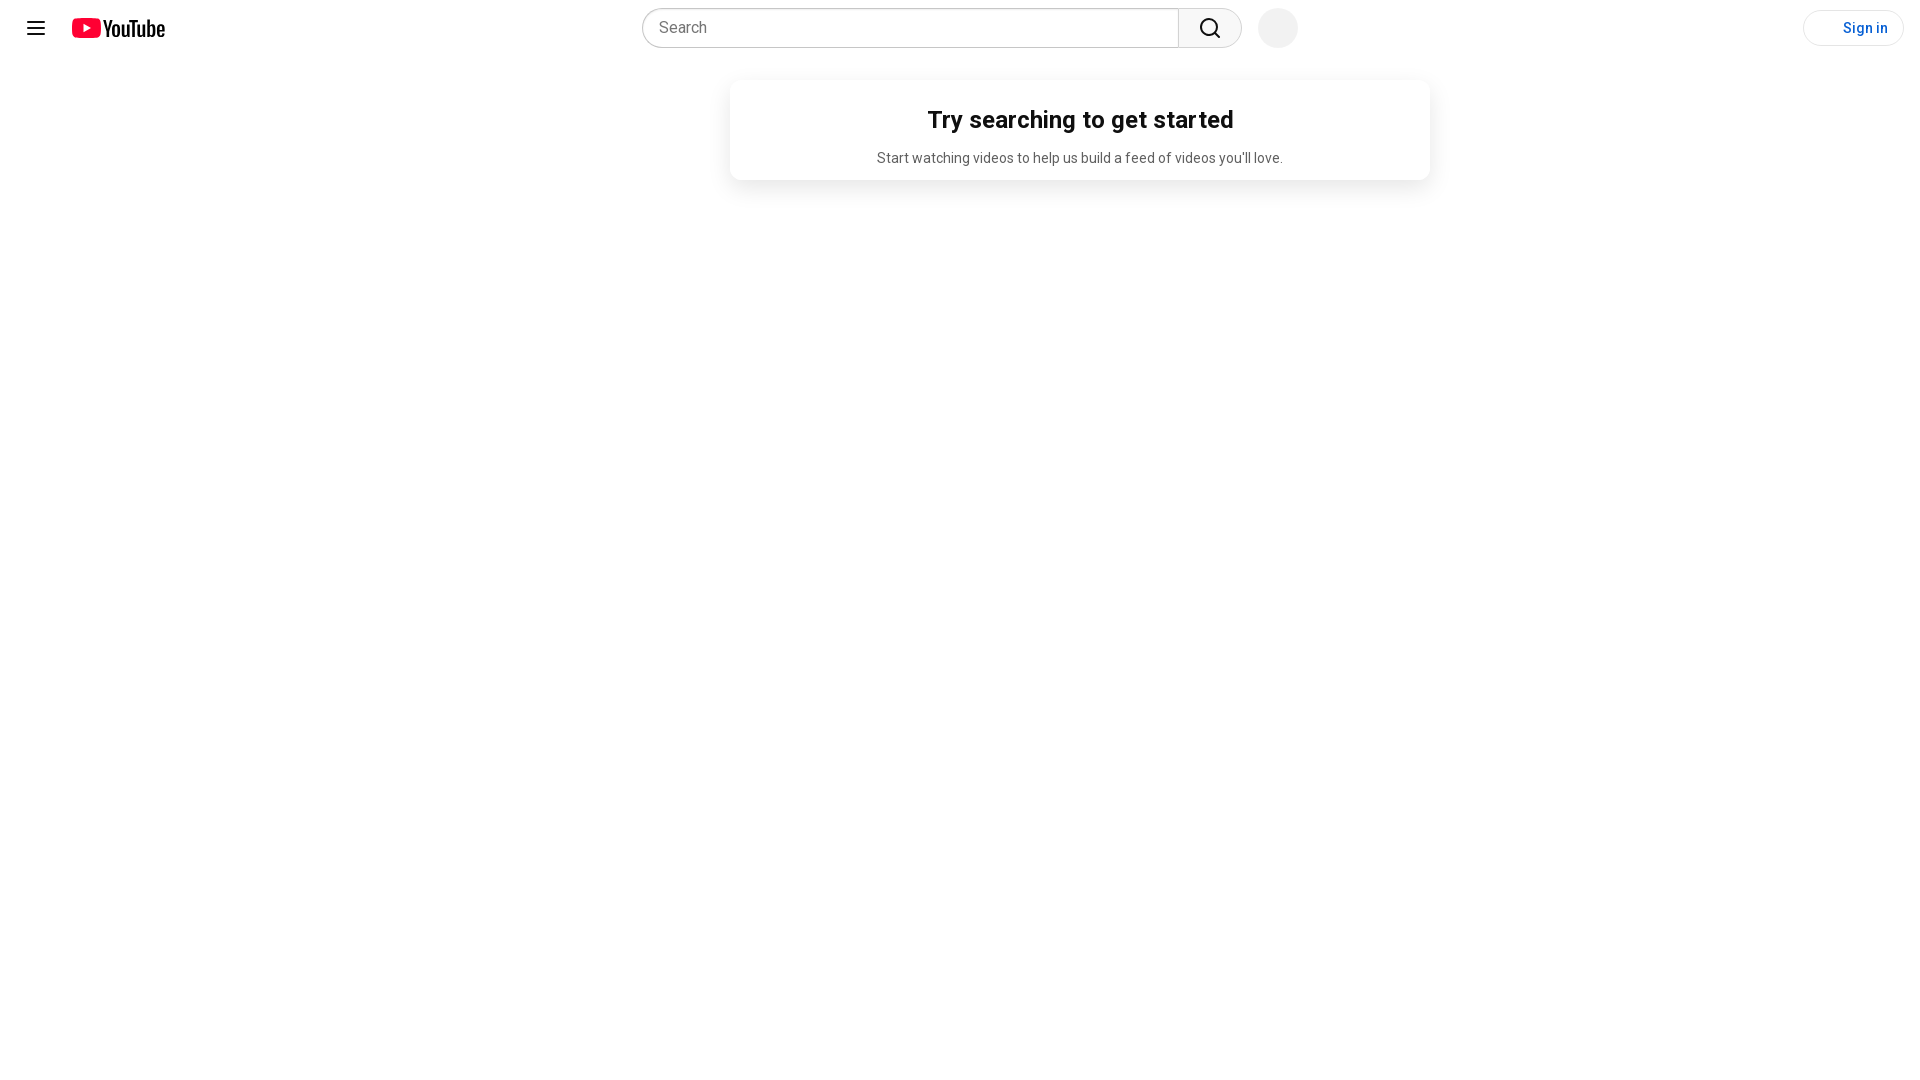

Clicked back button to return to Flipkart
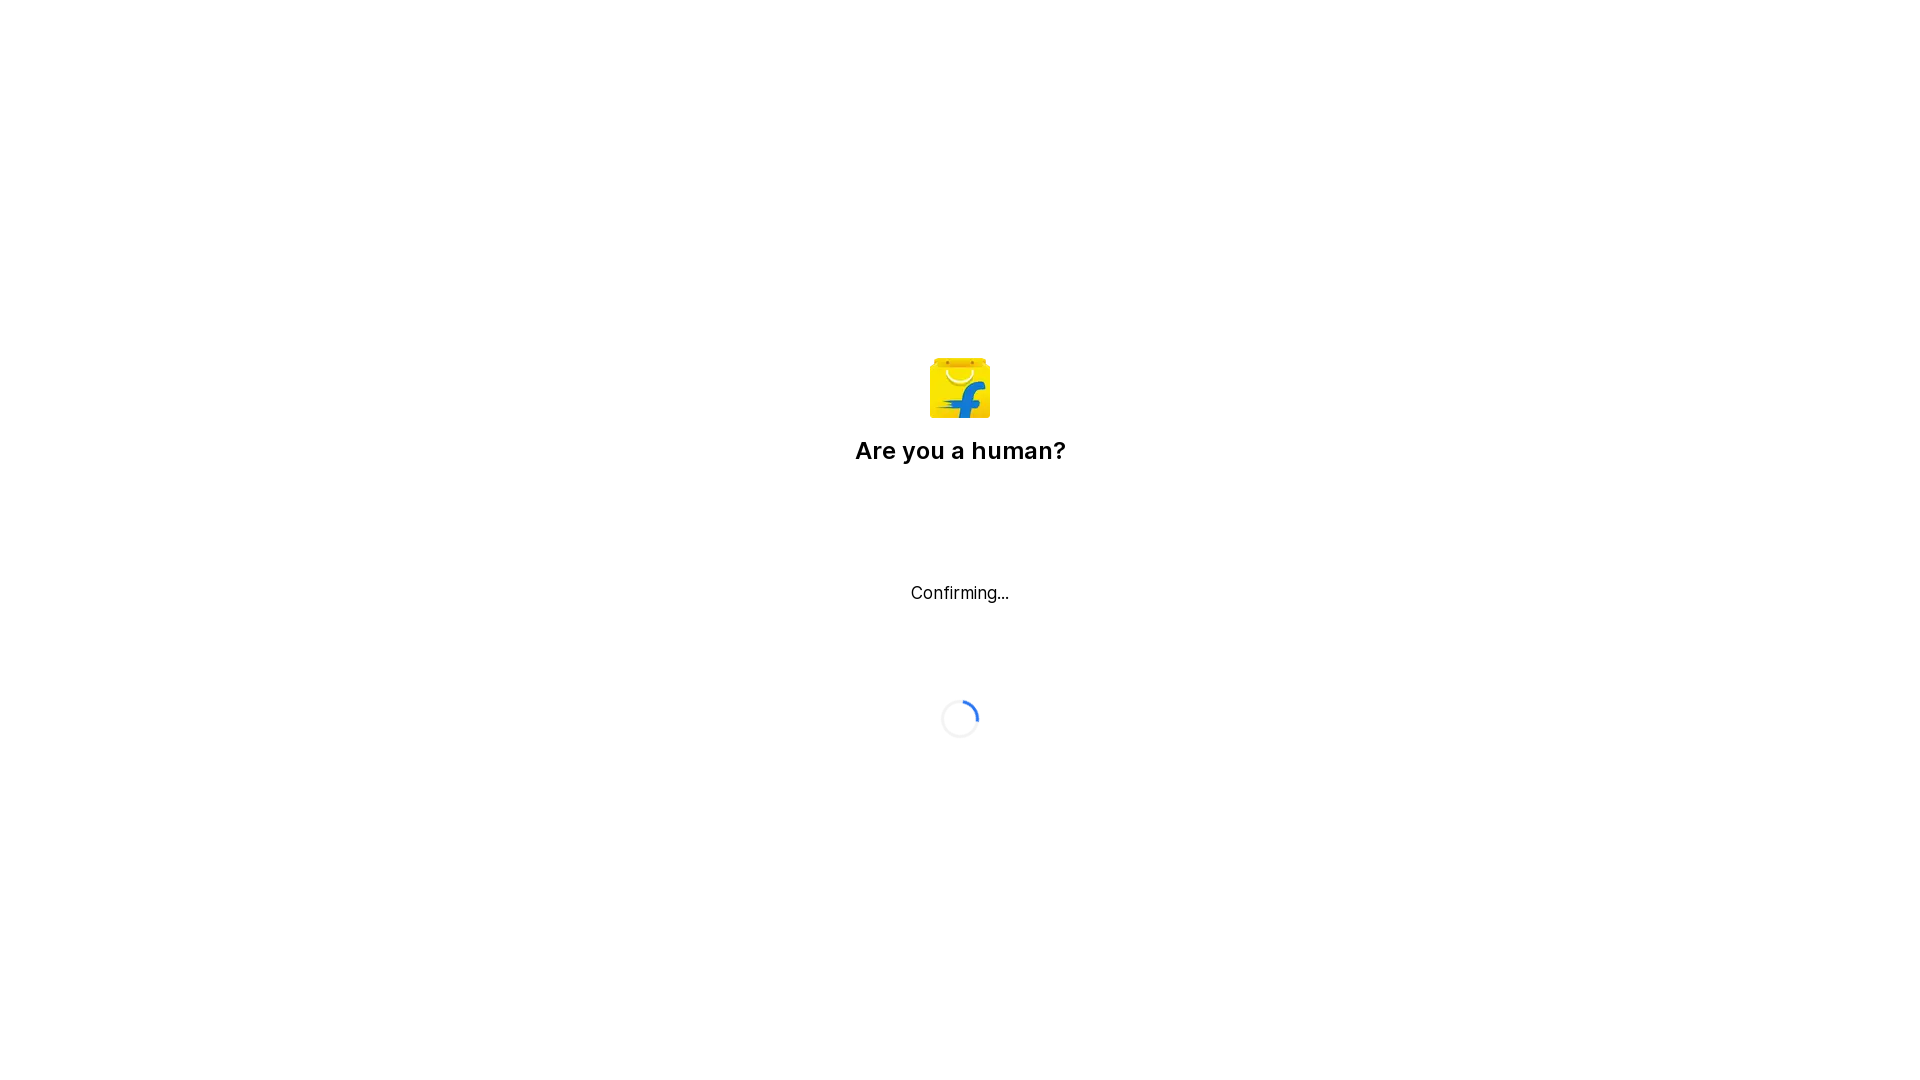

Clicked forward button to return to YouTube
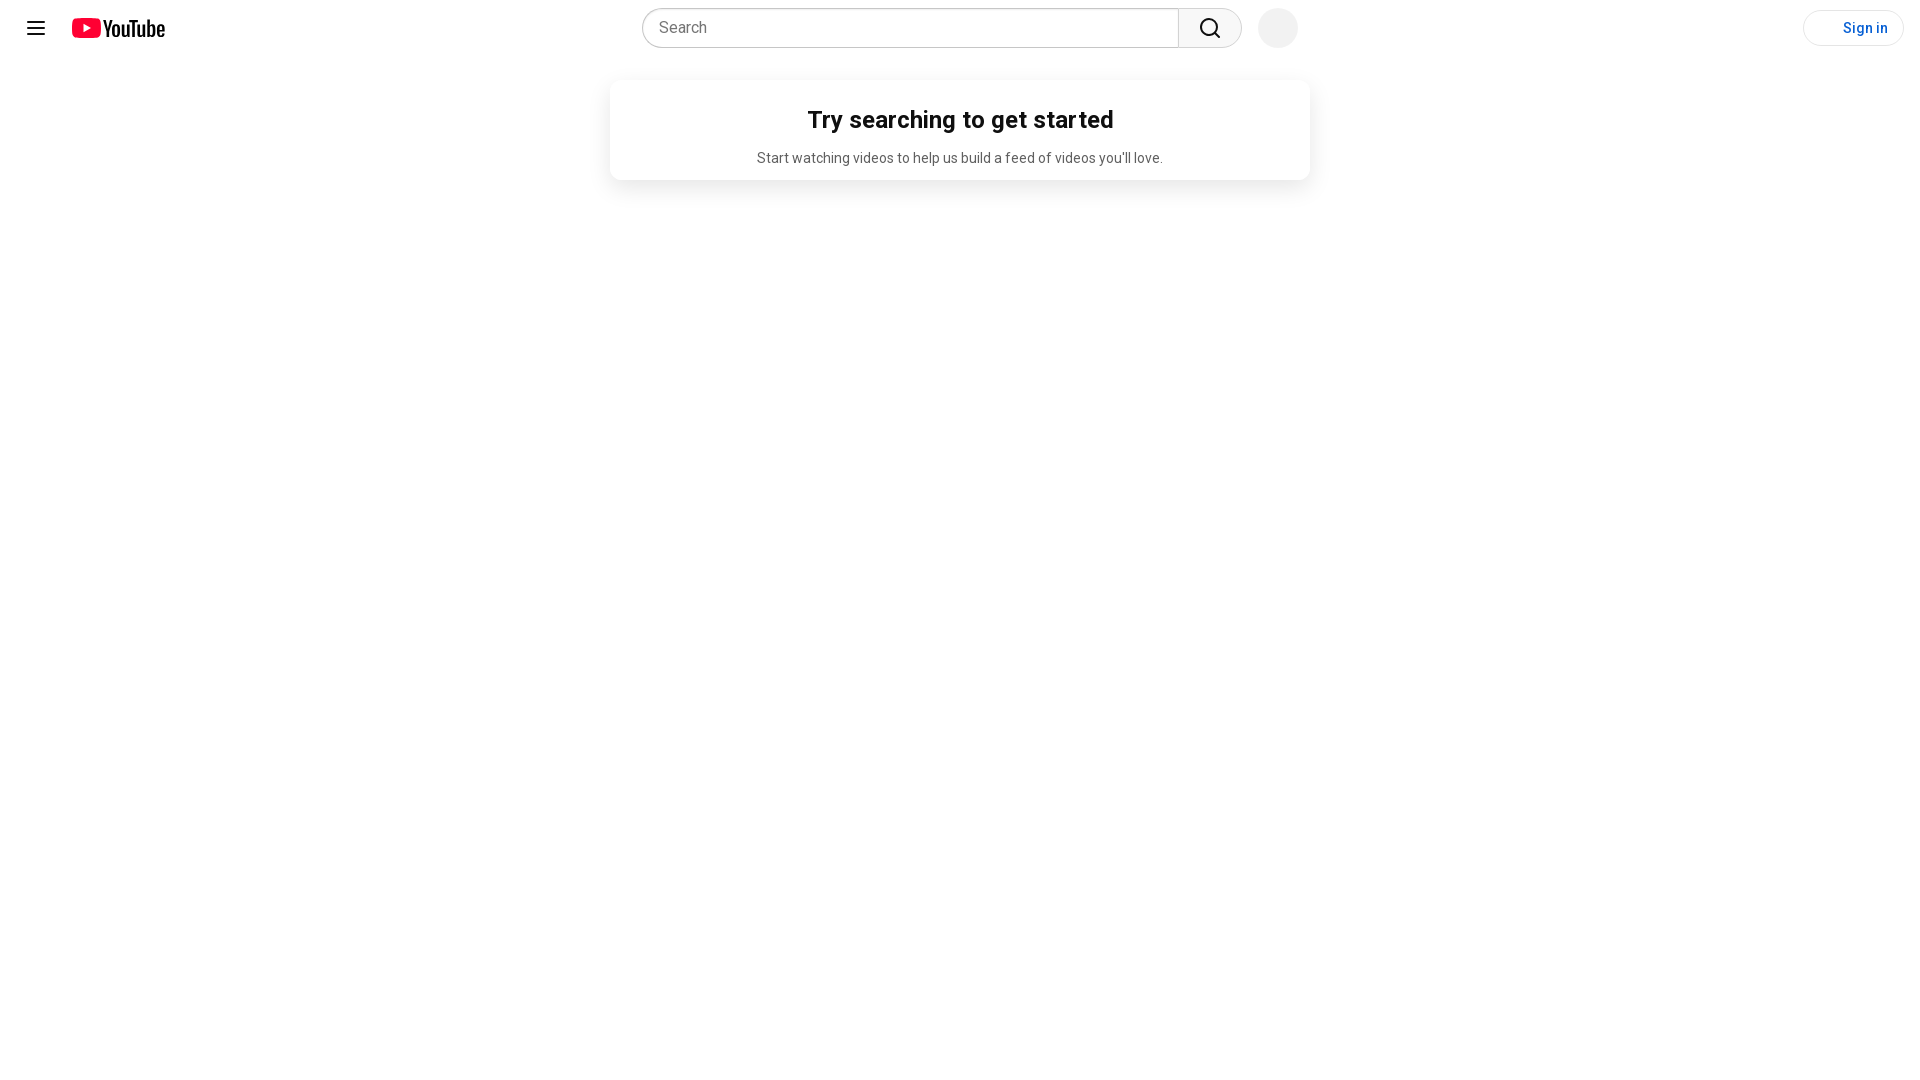

Refreshed the current YouTube page
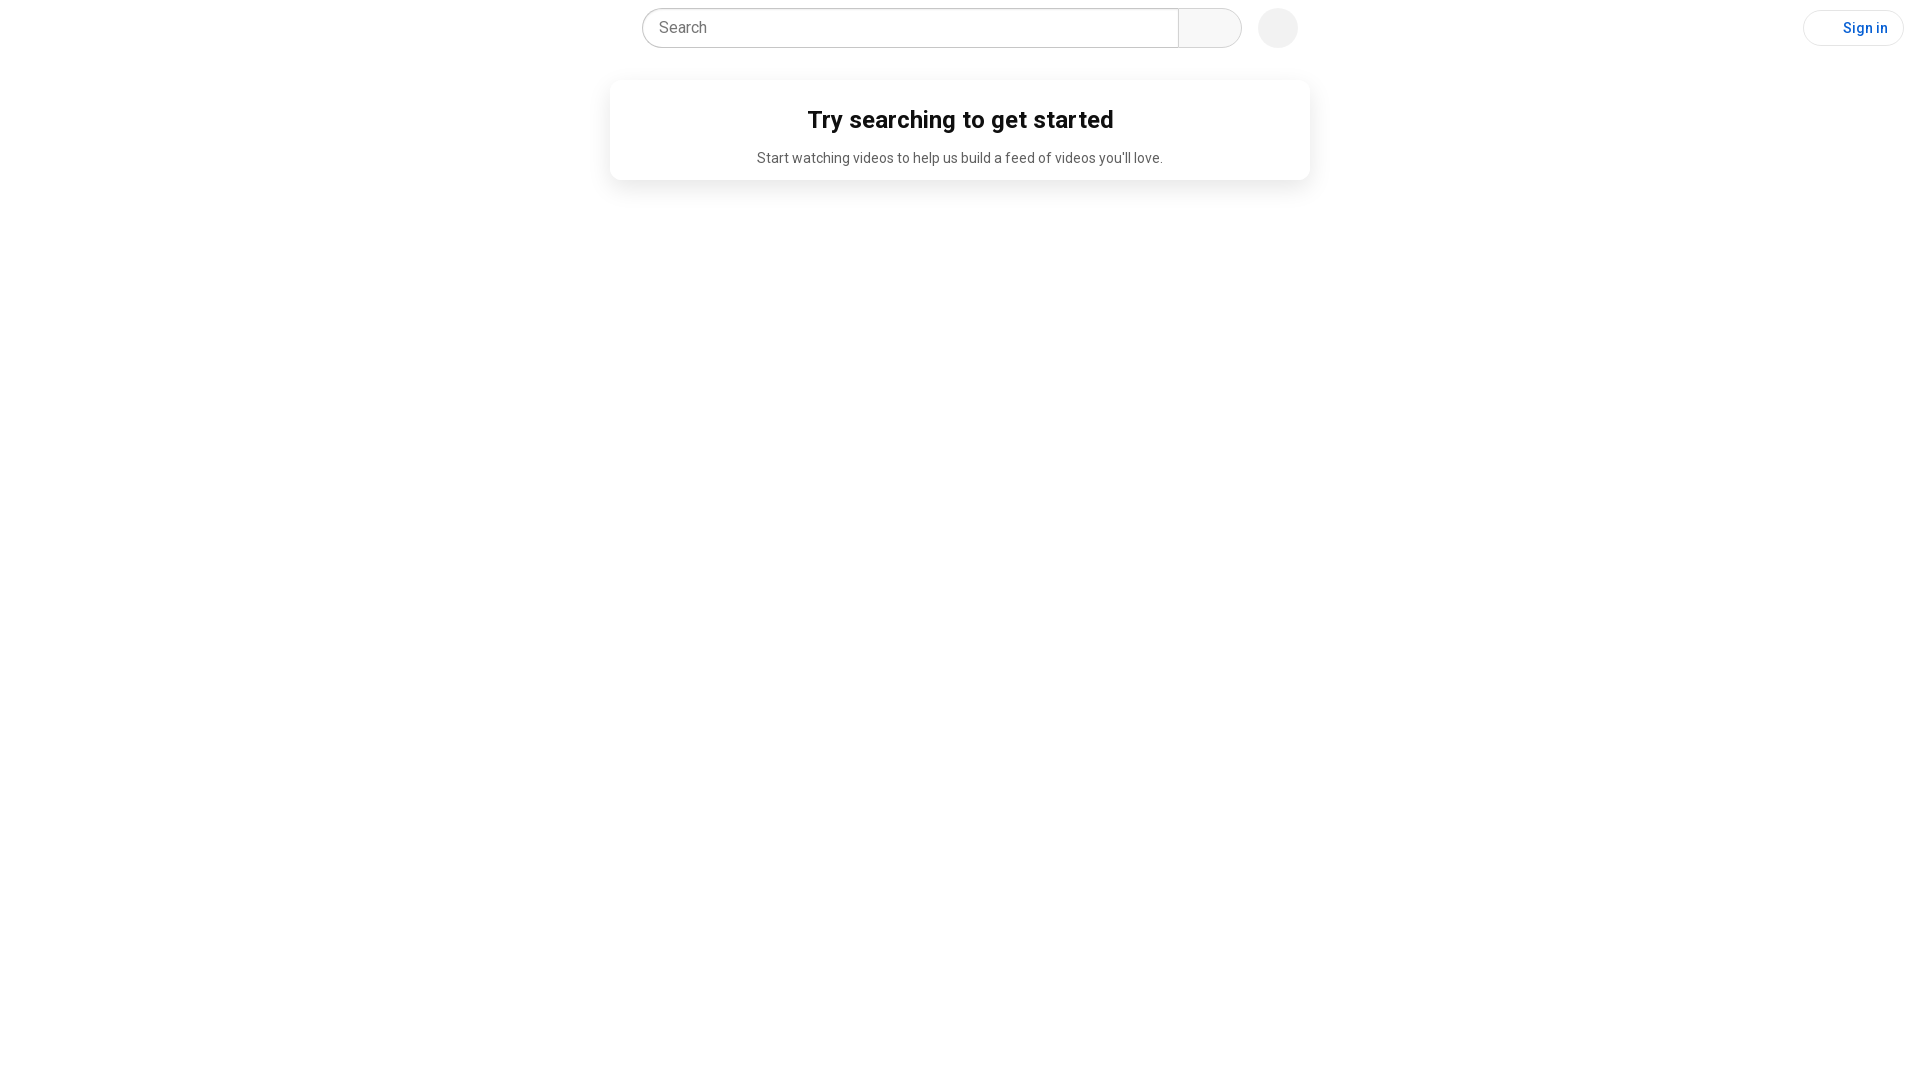

Navigated to Flipkart homepage
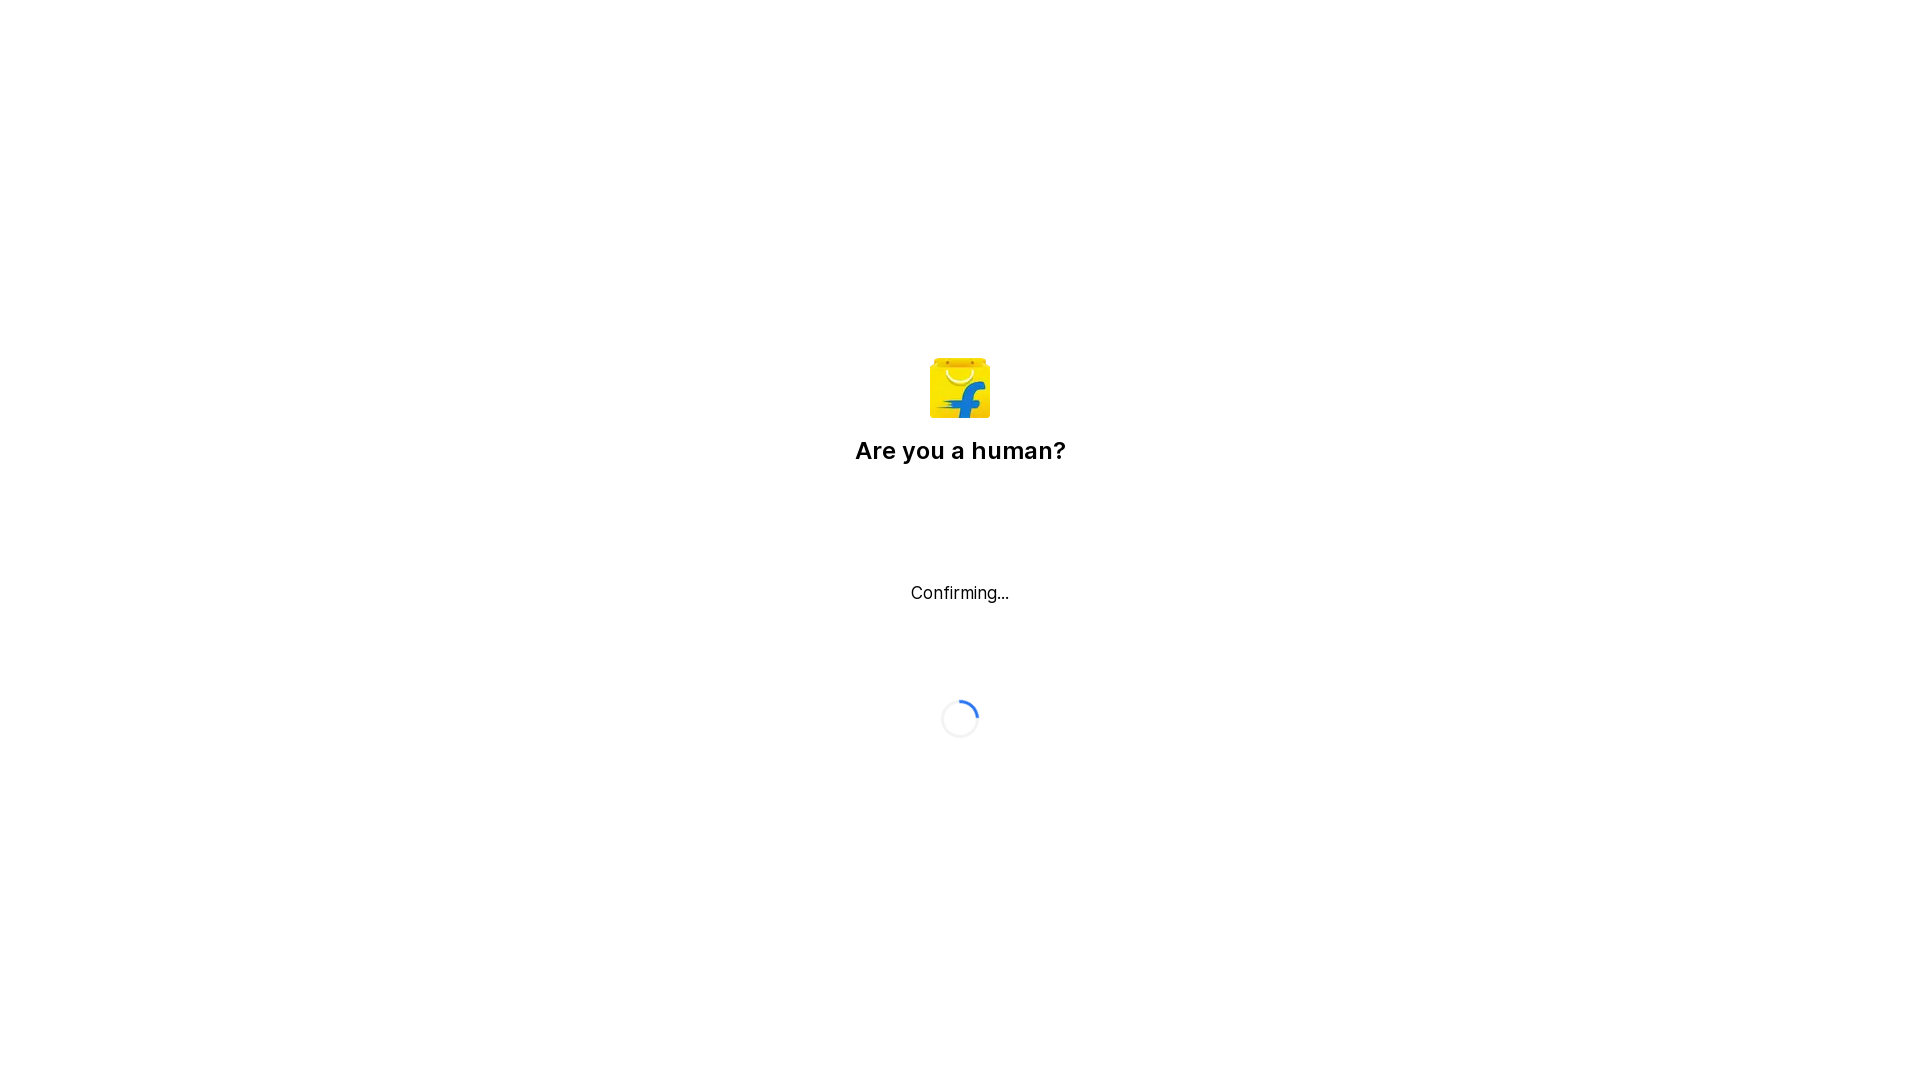

Verified current URL: https://www.flipkart.com/
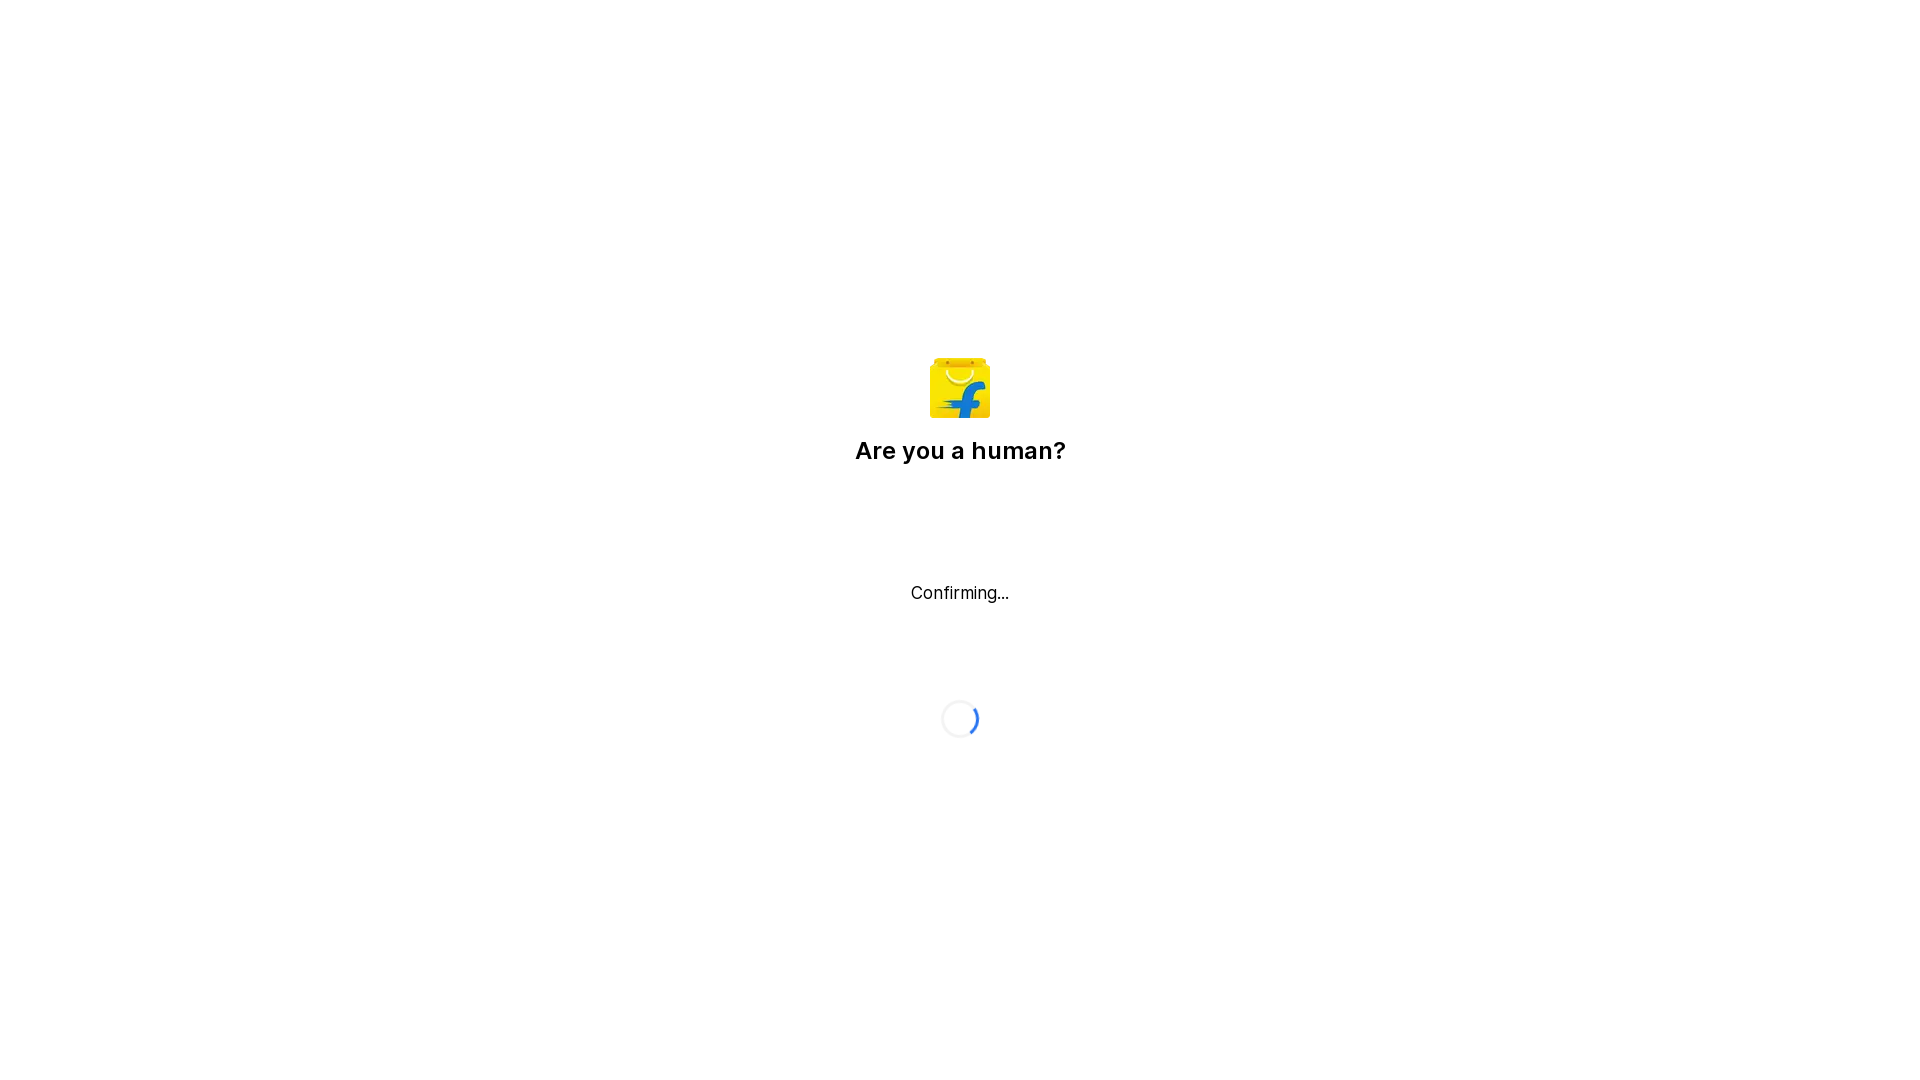

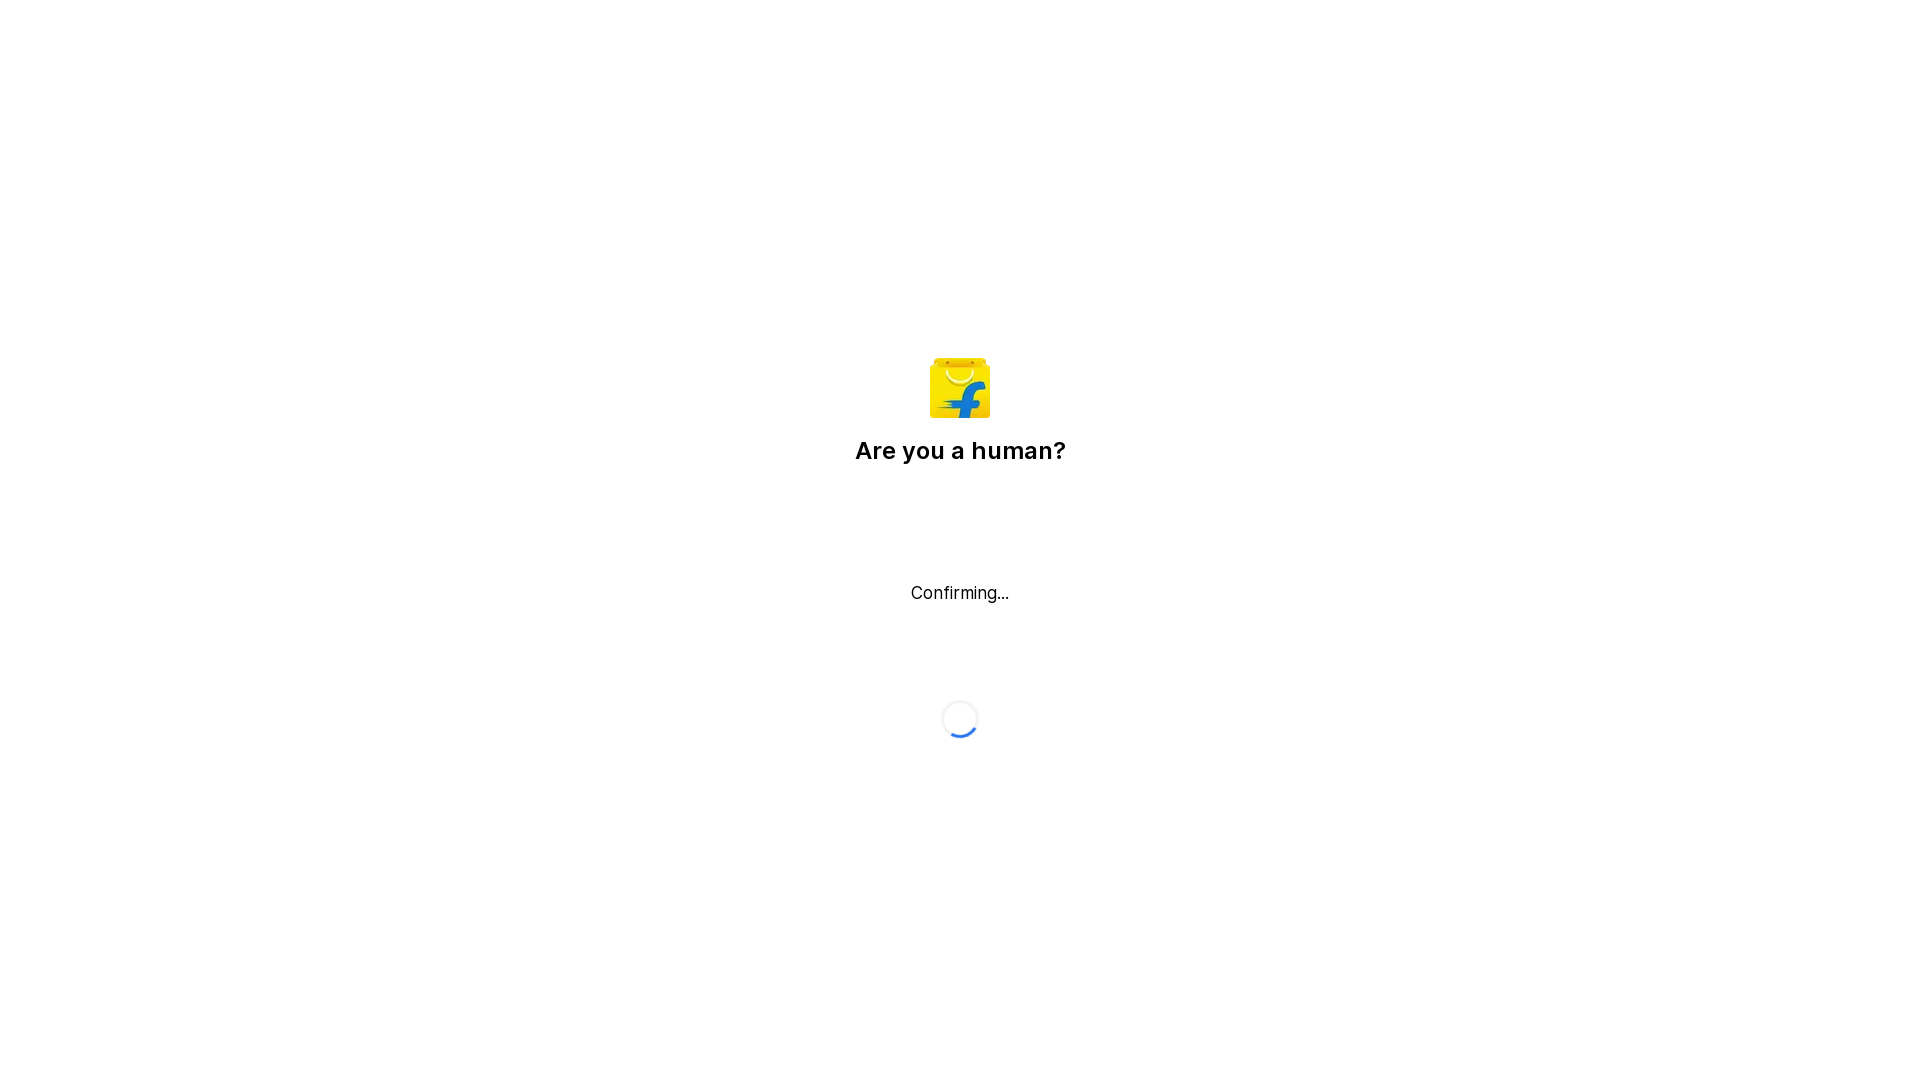